Tests completing a todo item by adding a new todo, then clicking the toggle checkbox to mark it as complete

Starting URL: https://todomvc.com/examples/react/dist/

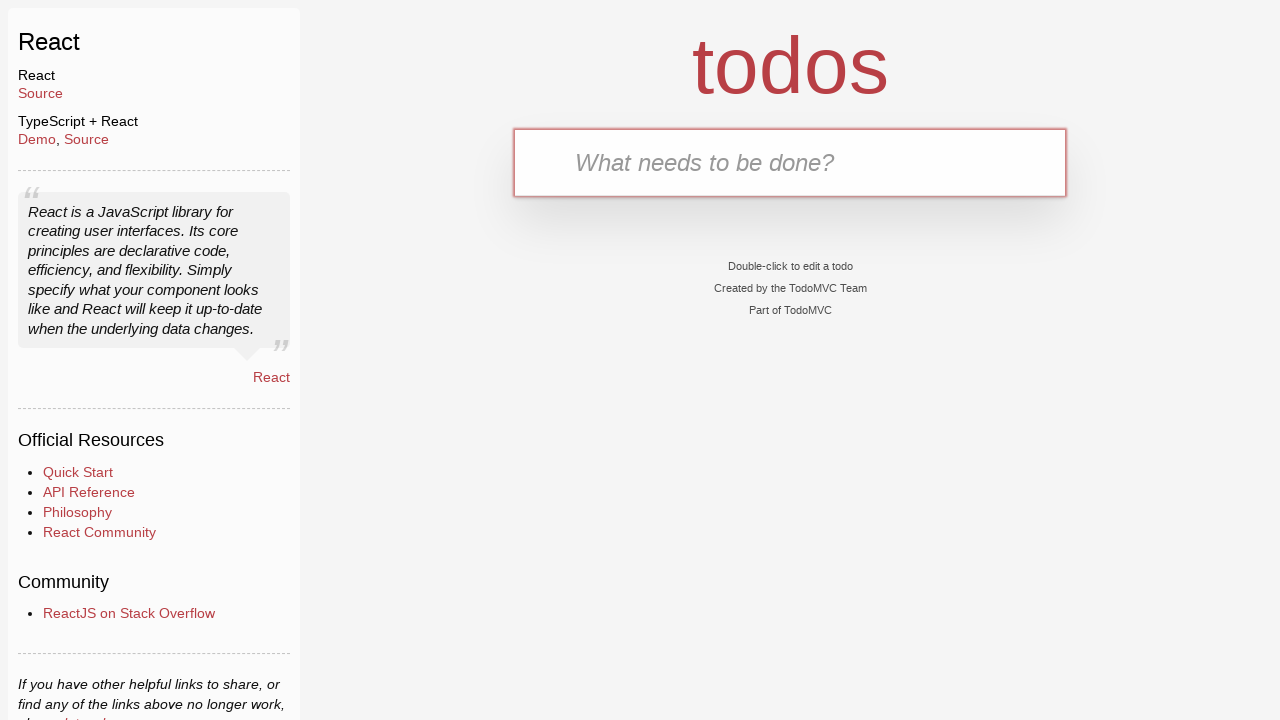

Navigated to TodoMVC React application
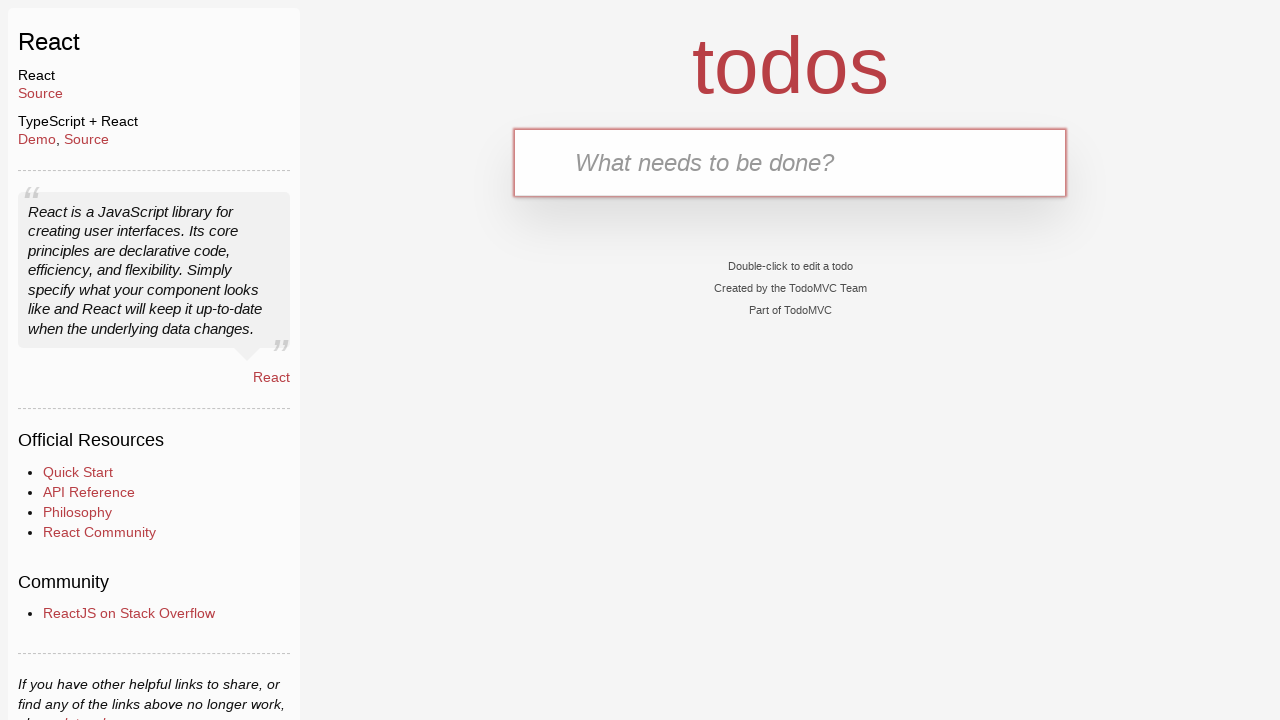

Filled new todo input field with 'A new todo' on .new-todo
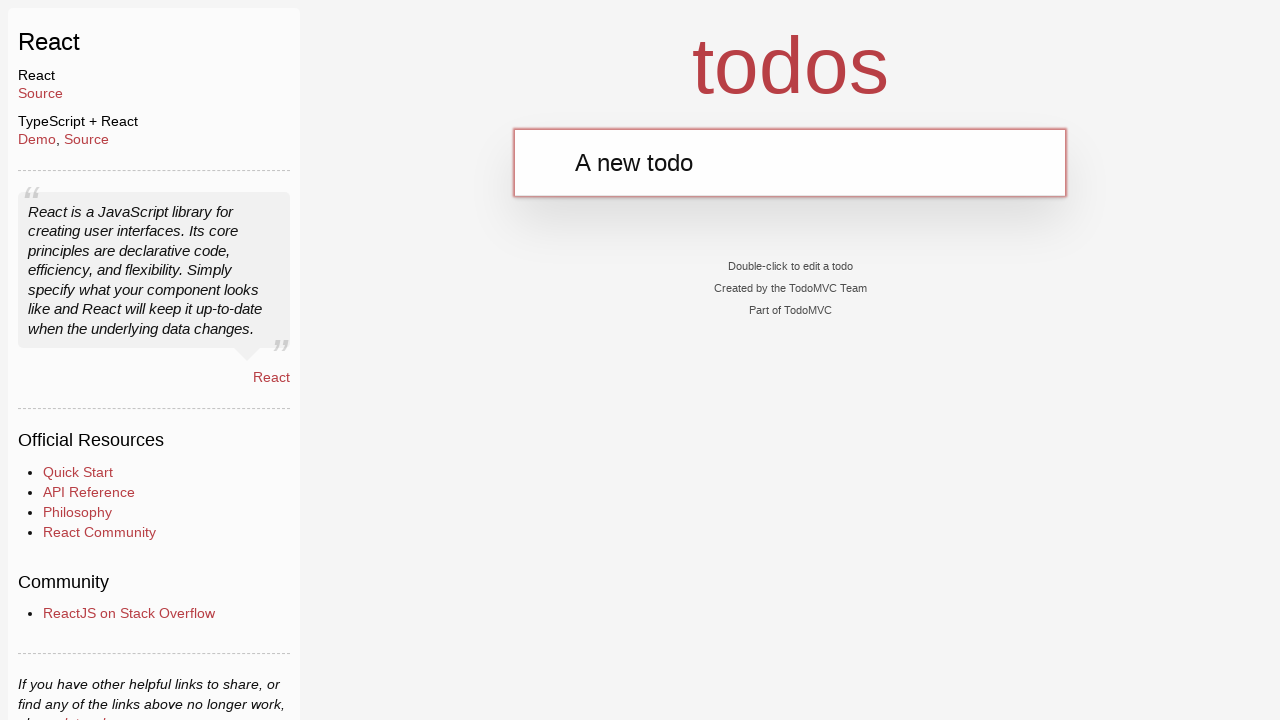

Pressed Enter to create the new todo item on .new-todo
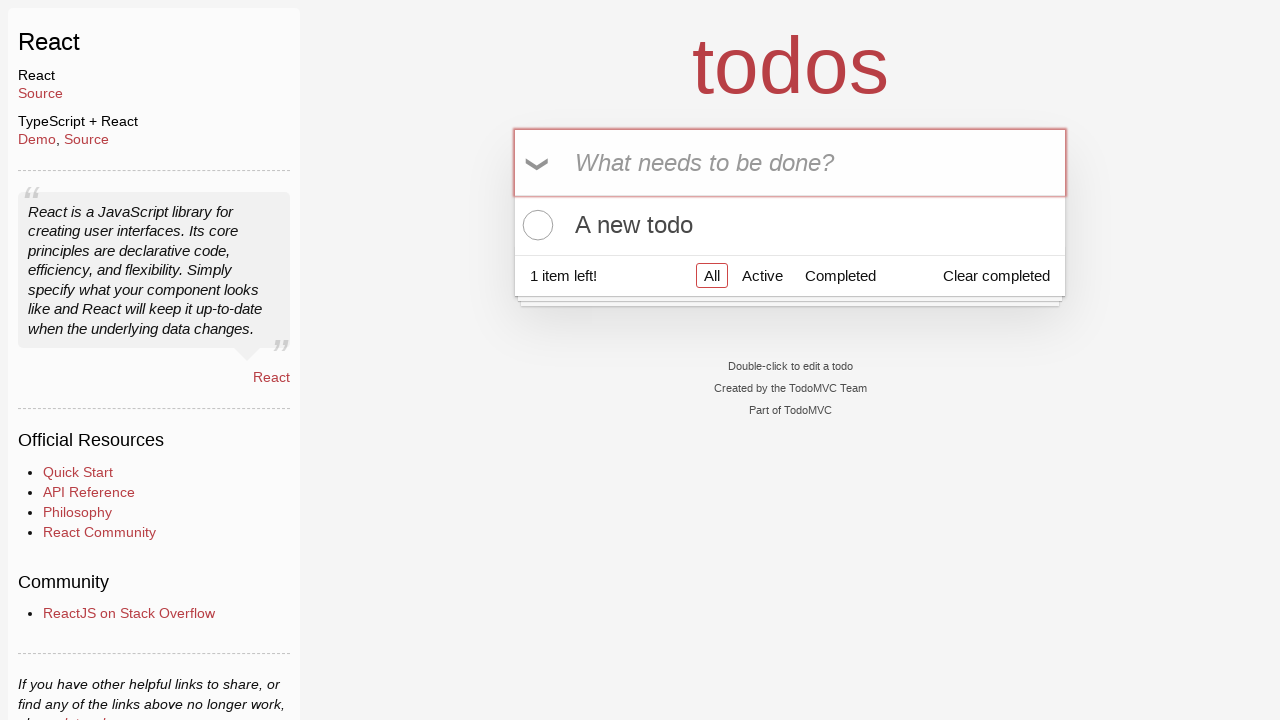

New todo item appeared in the todo list
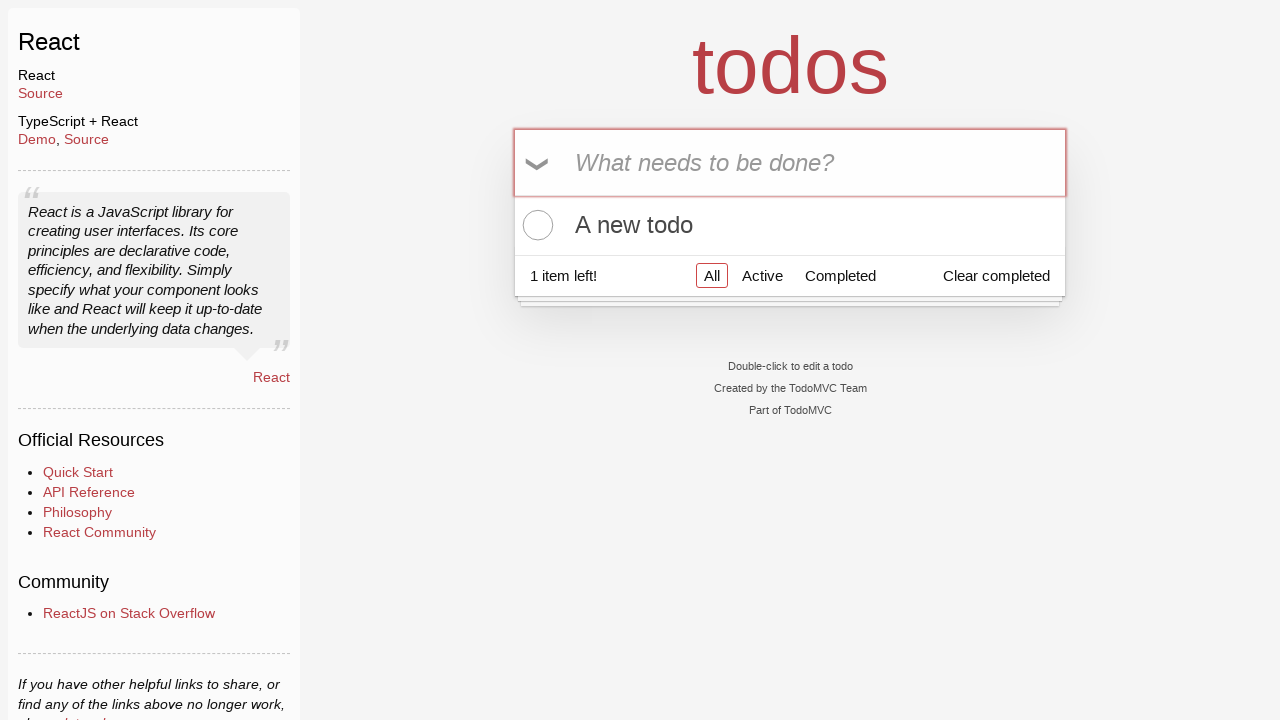

Clicked toggle checkbox to mark todo as complete at (535, 225) on input.toggle
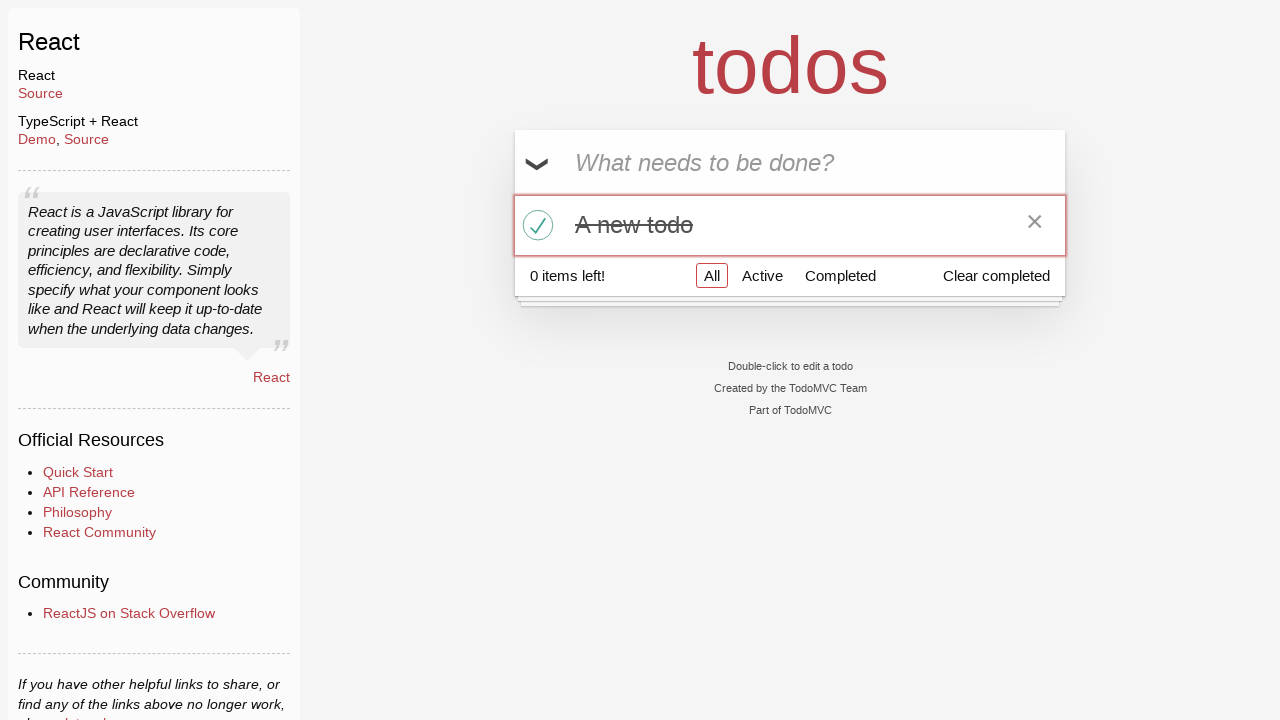

Todo count updated after completing the item
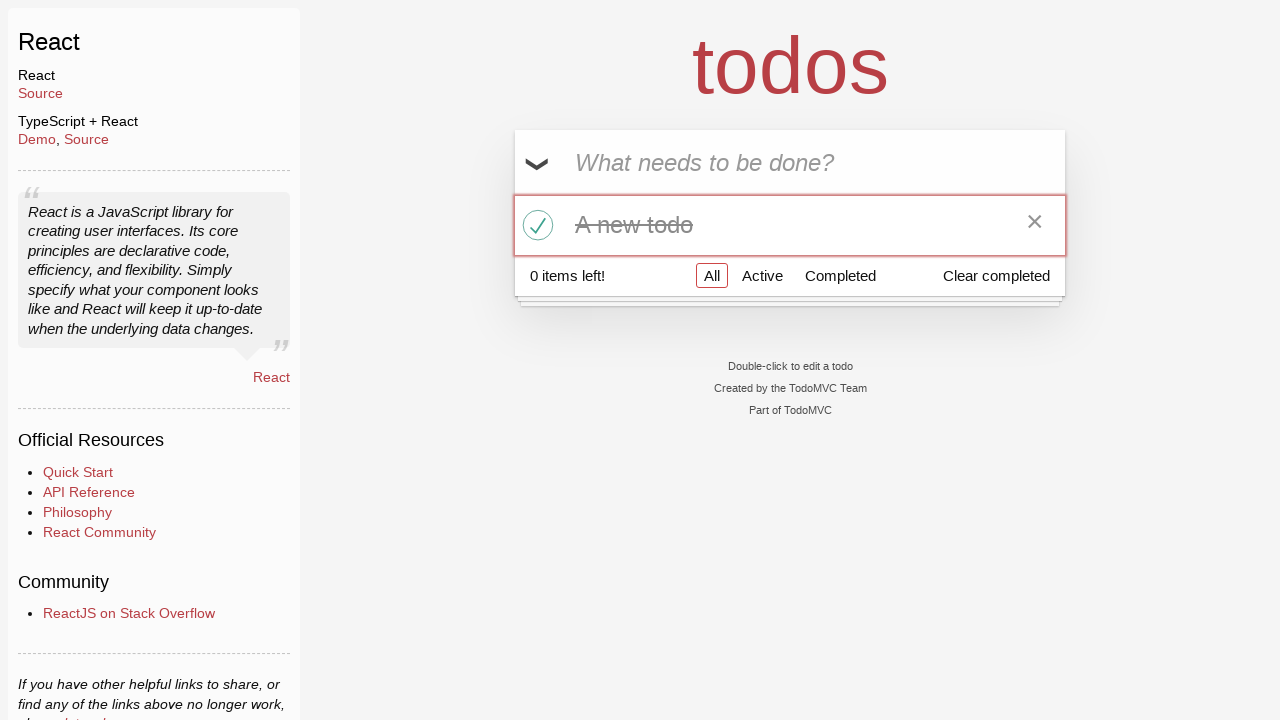

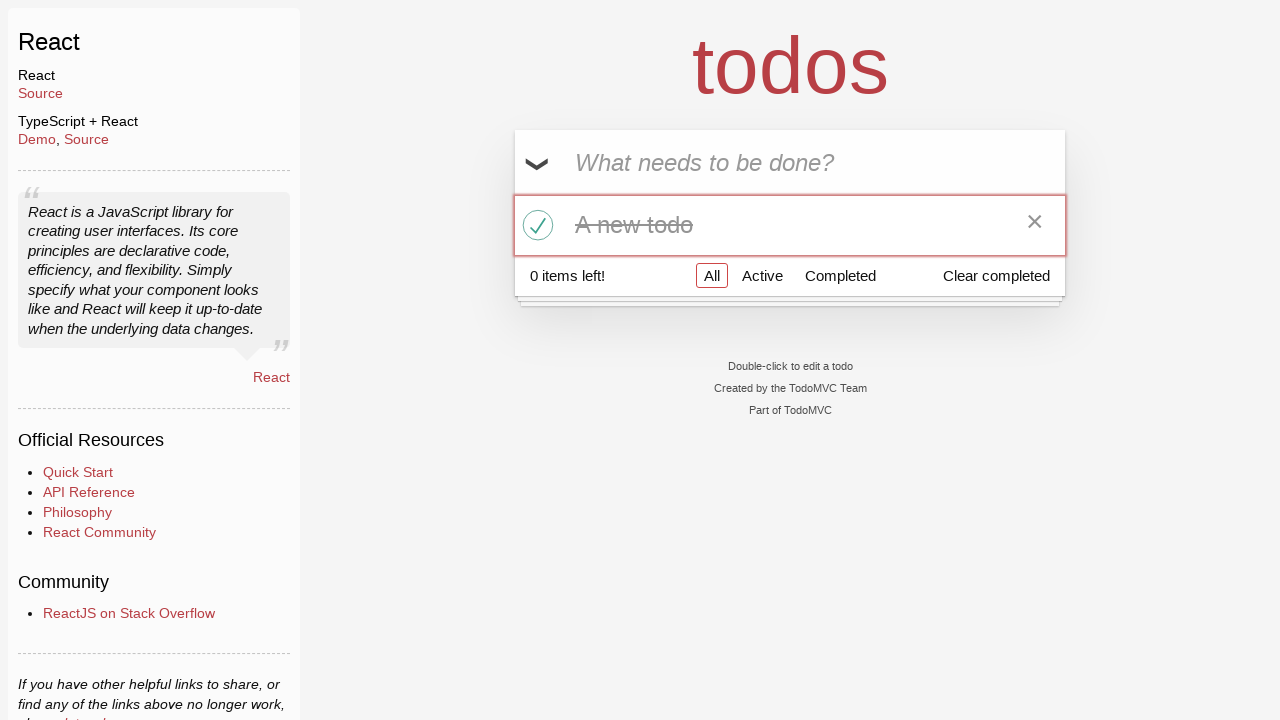